Tests clicking the analyze features button and verifies navigation to the analyze section

Starting URL: https://neuronpedia.org/gemma-scope#main

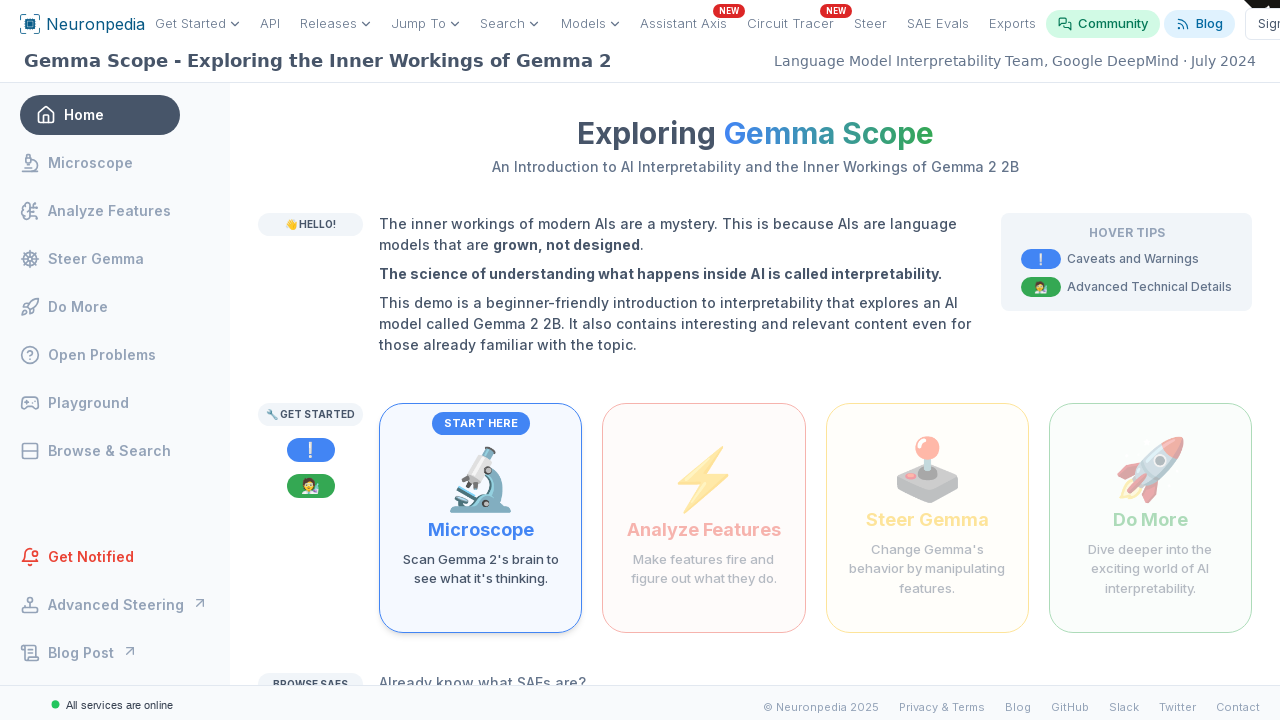

Clicked the 'Make features fire and figure out what they do' analyze features button at (704, 569) on internal:text="Make features fire and figure out what they do"i
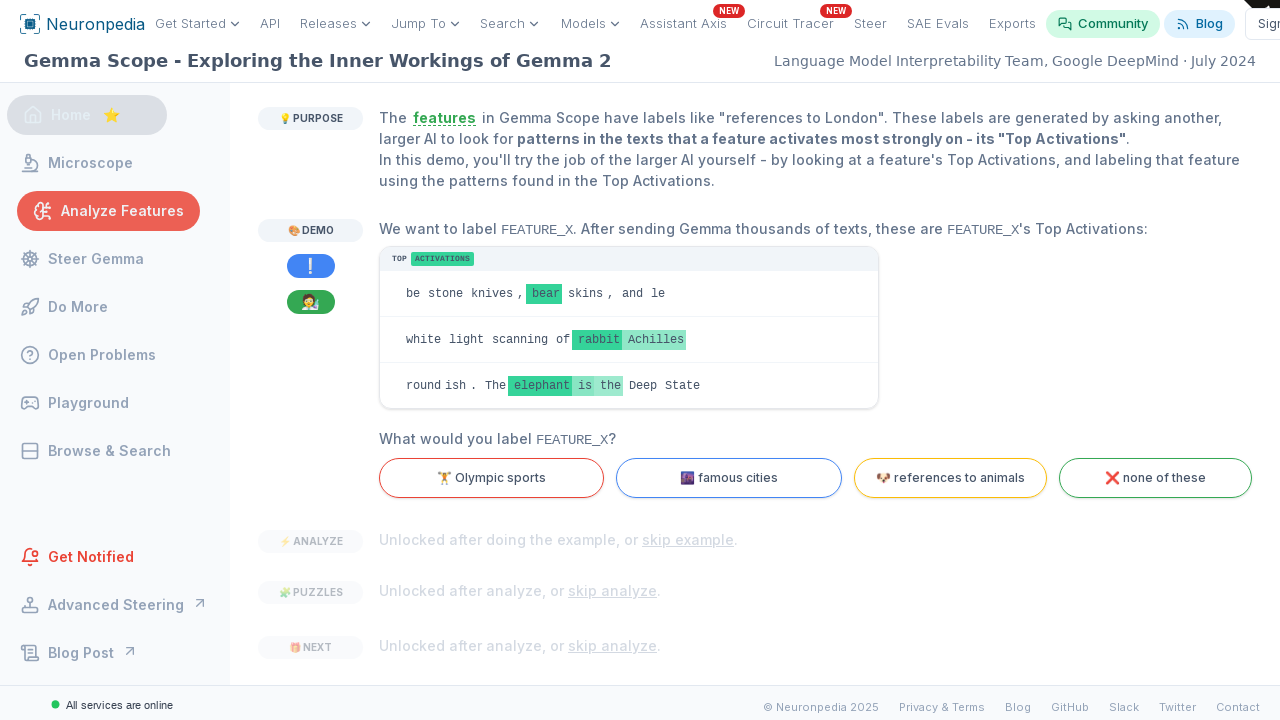

Verified navigation to analyze section at https://www.neuronpedia.org/gemma-scope#analyze
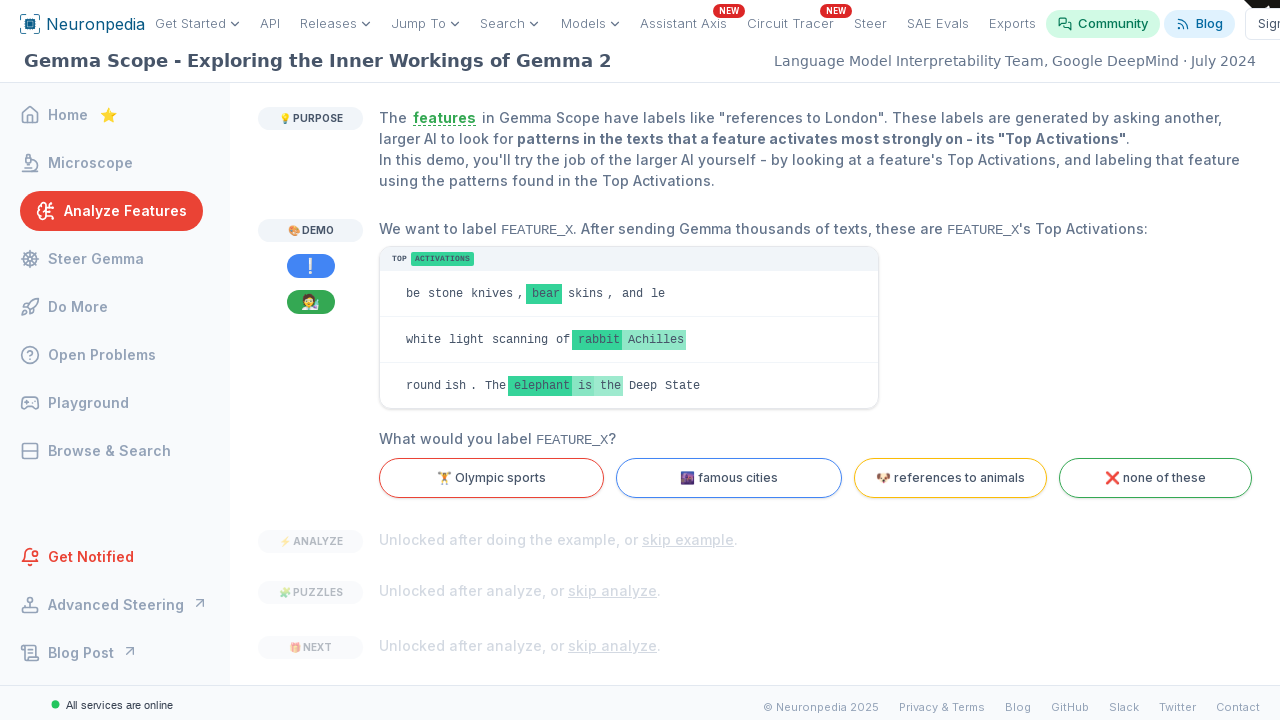

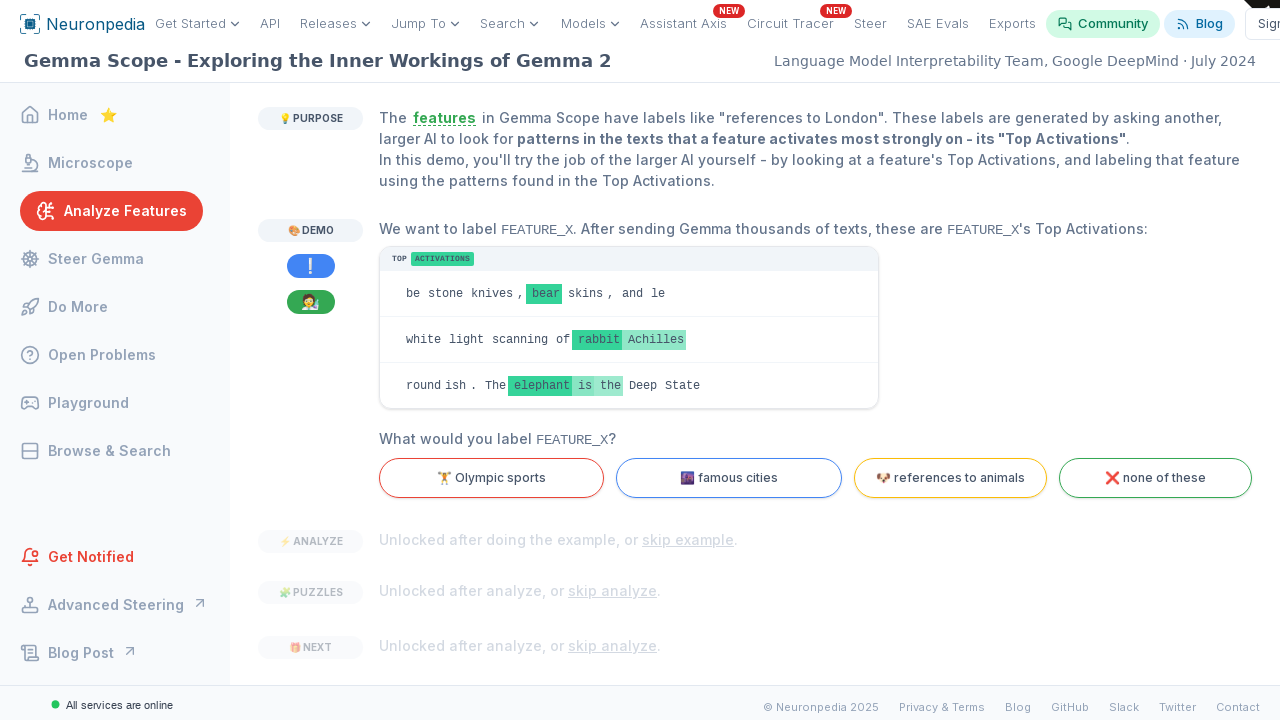